Tests mouse actions including hover menus on BrowserStack, right-click context menu, and double-click functionality across multiple sites.

Starting URL: https://www.browserstack.com/

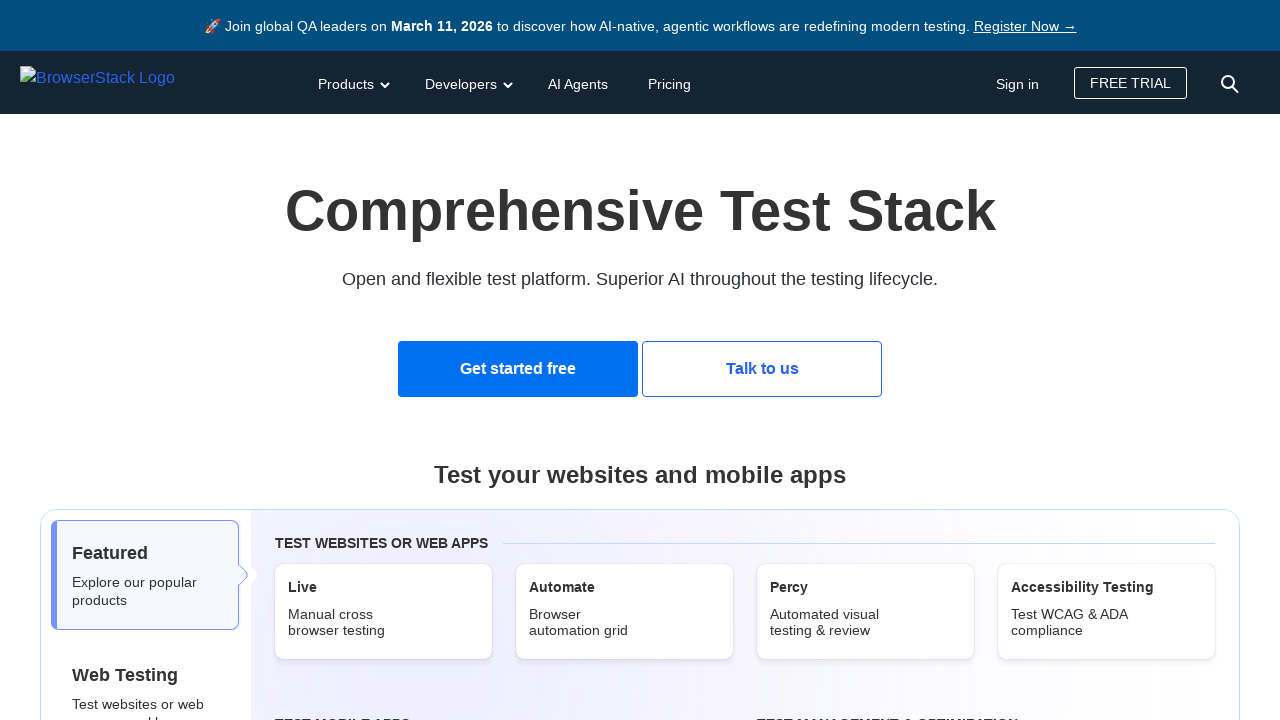

Hovered over Products menu on BrowserStack at (352, 82) on xpath=//button[normalize-space()='Products']
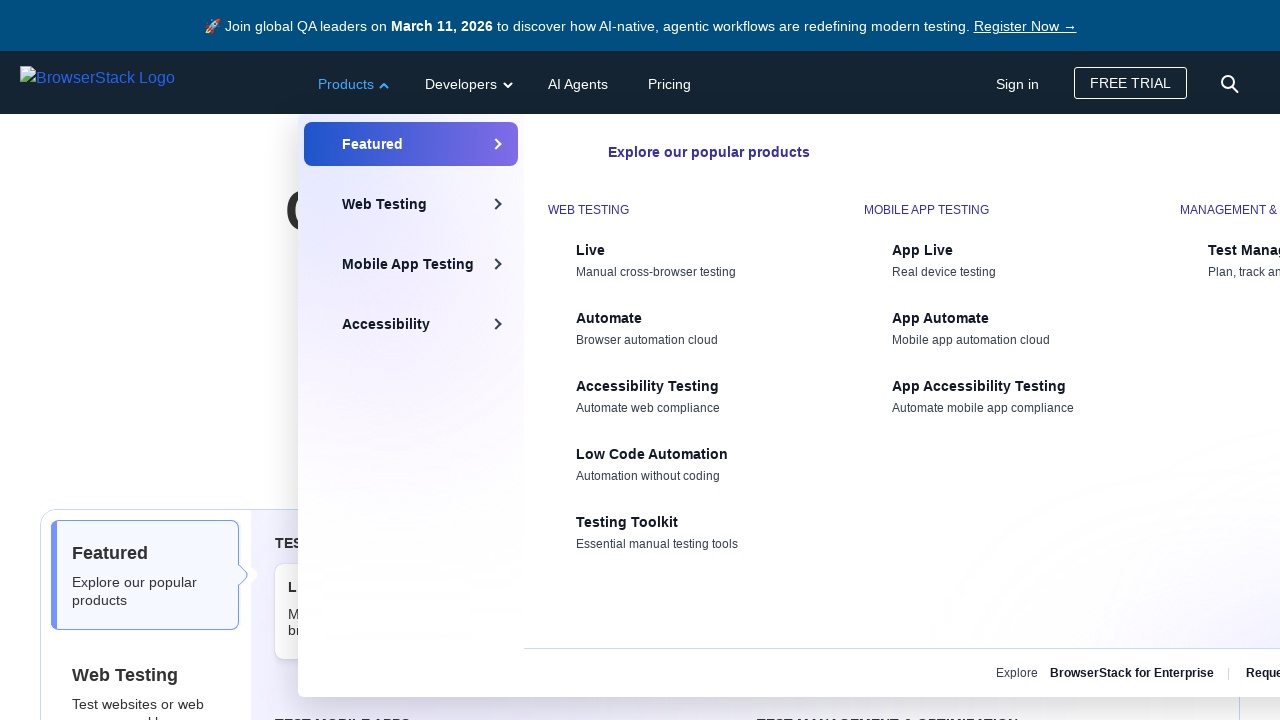

Clicked Live Cross-browser testing option from Products dropdown at (669, 380) on xpath=//span[normalize-space()='Live']/following-sibling::div[text()='Cross-brow
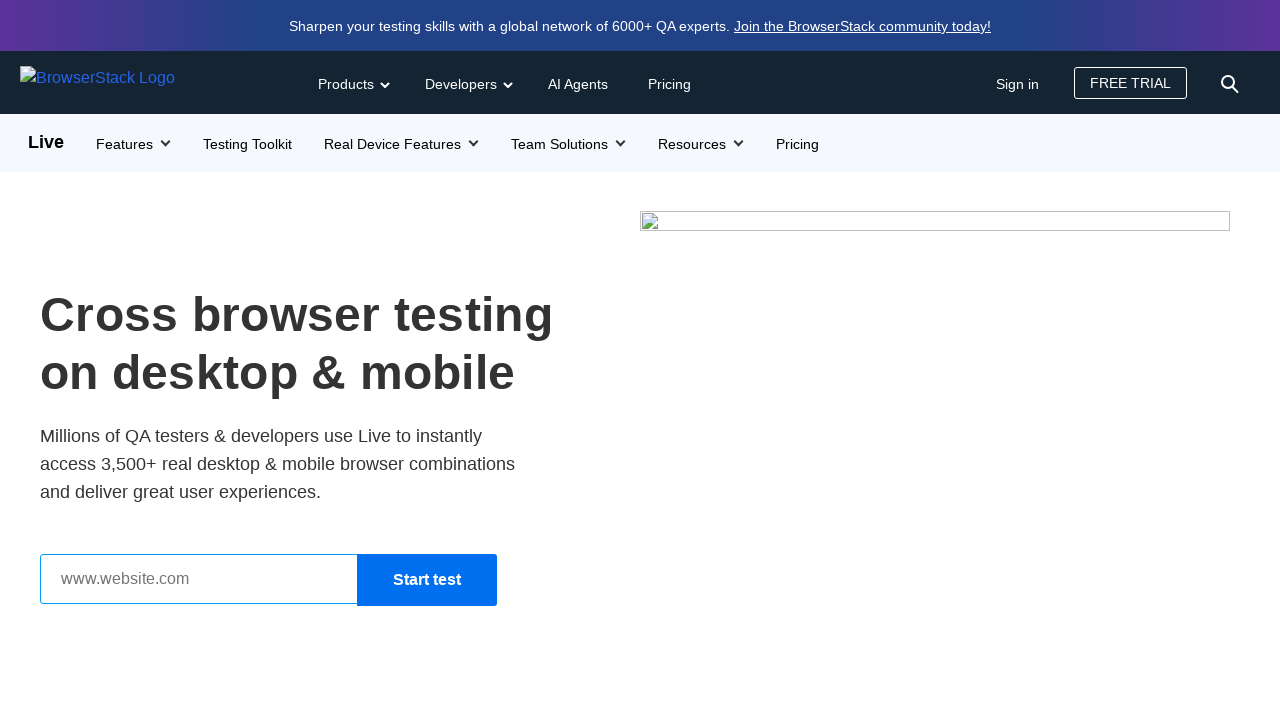

Navigated to jQuery contextMenu demo page
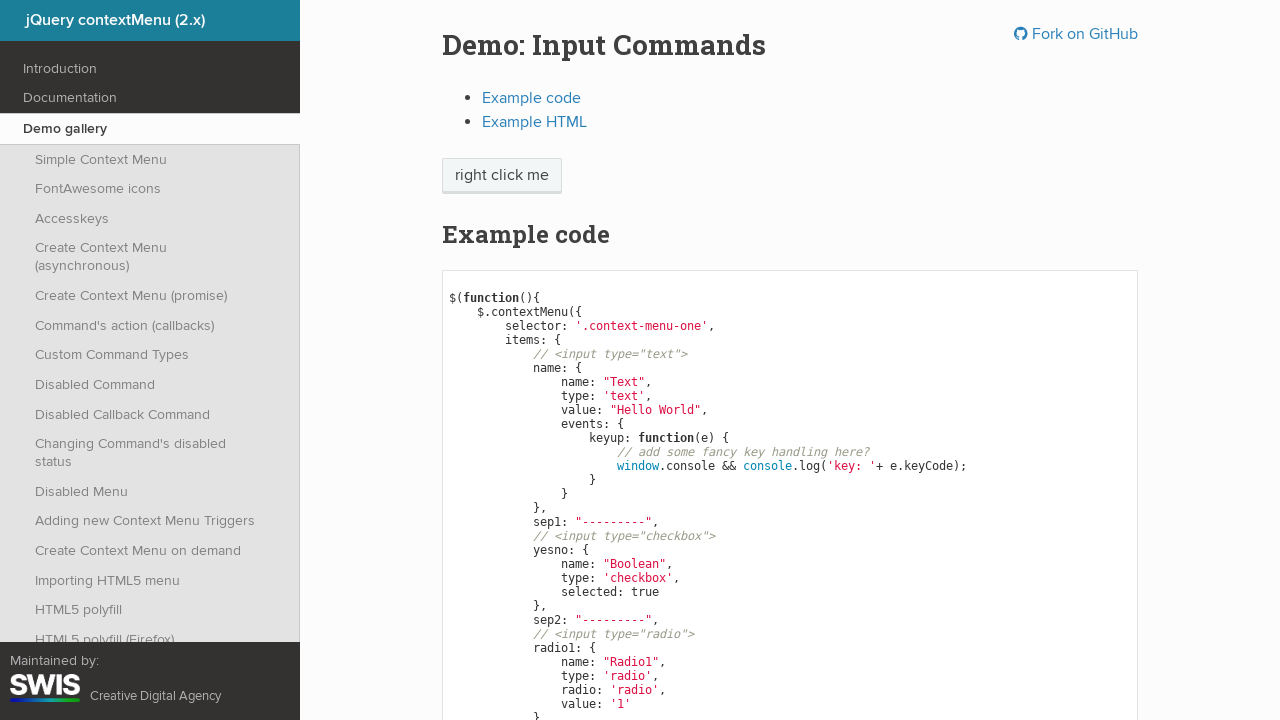

Right-clicked on 'right click me' element to open context menu at (502, 176) on //span[.='right click me']
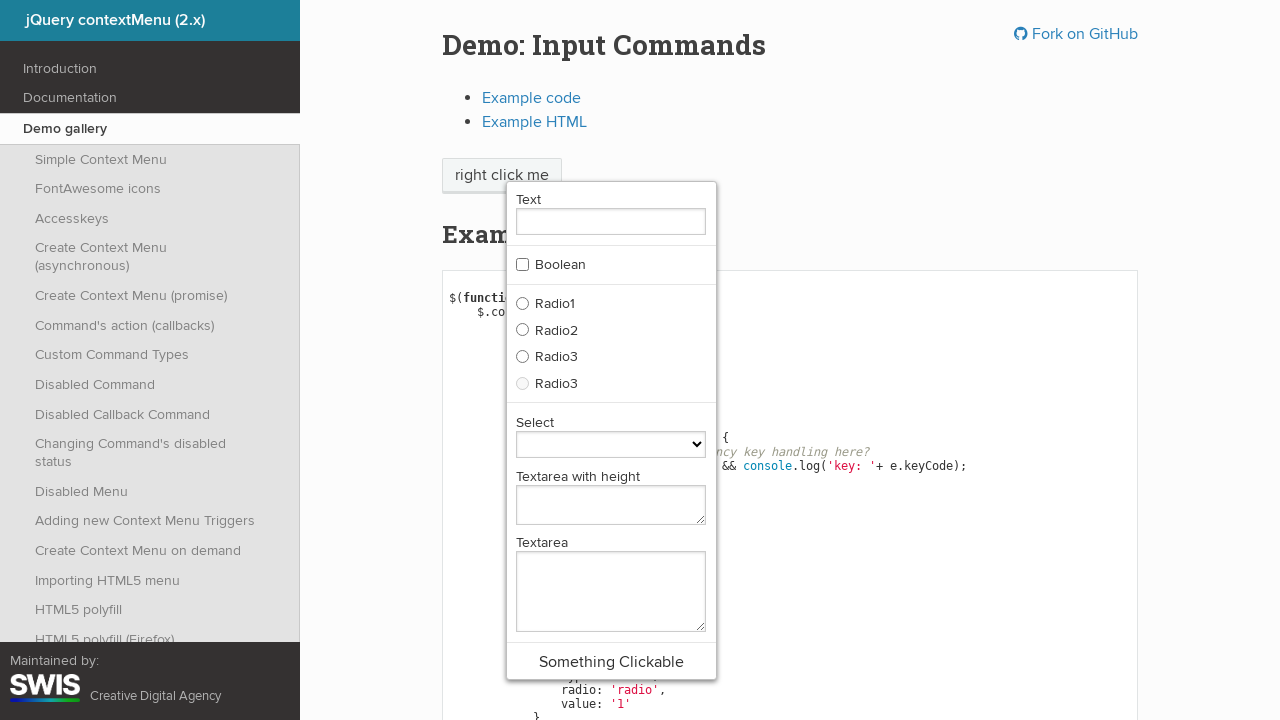

Navigated to double-click demo page
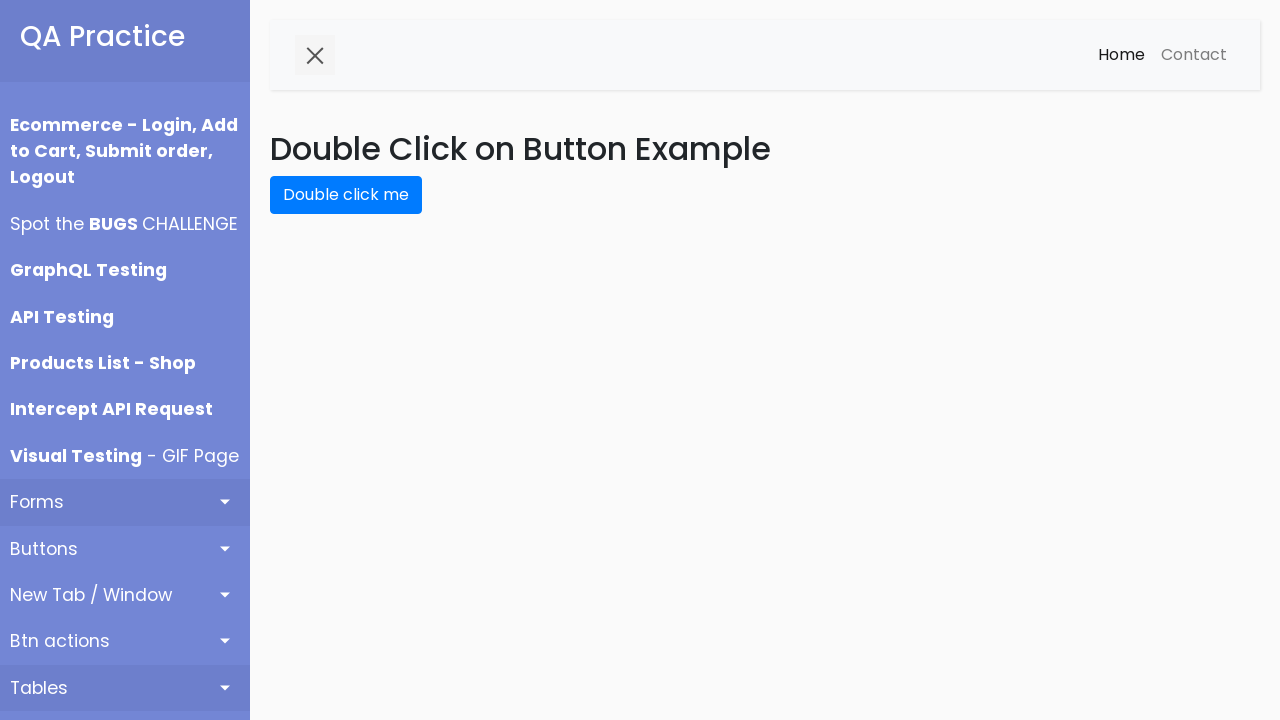

Double-clicked on button to trigger double-click action at (346, 195) on #double-click-btn
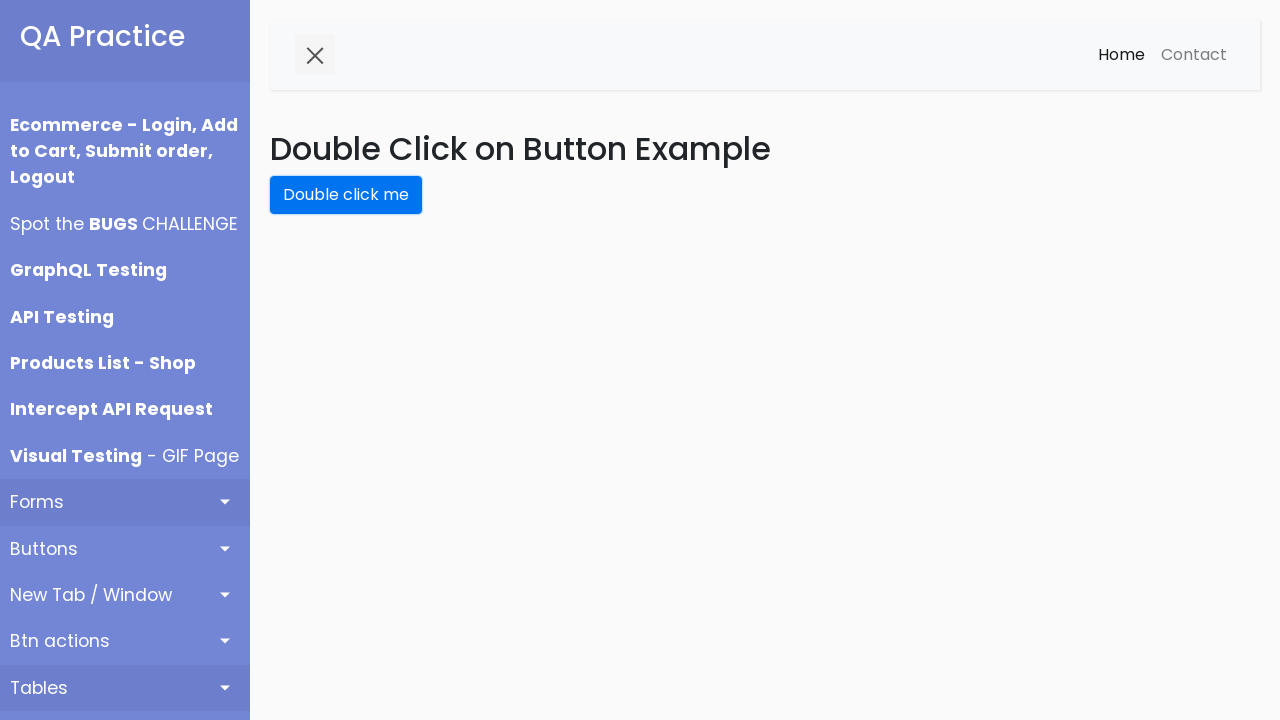

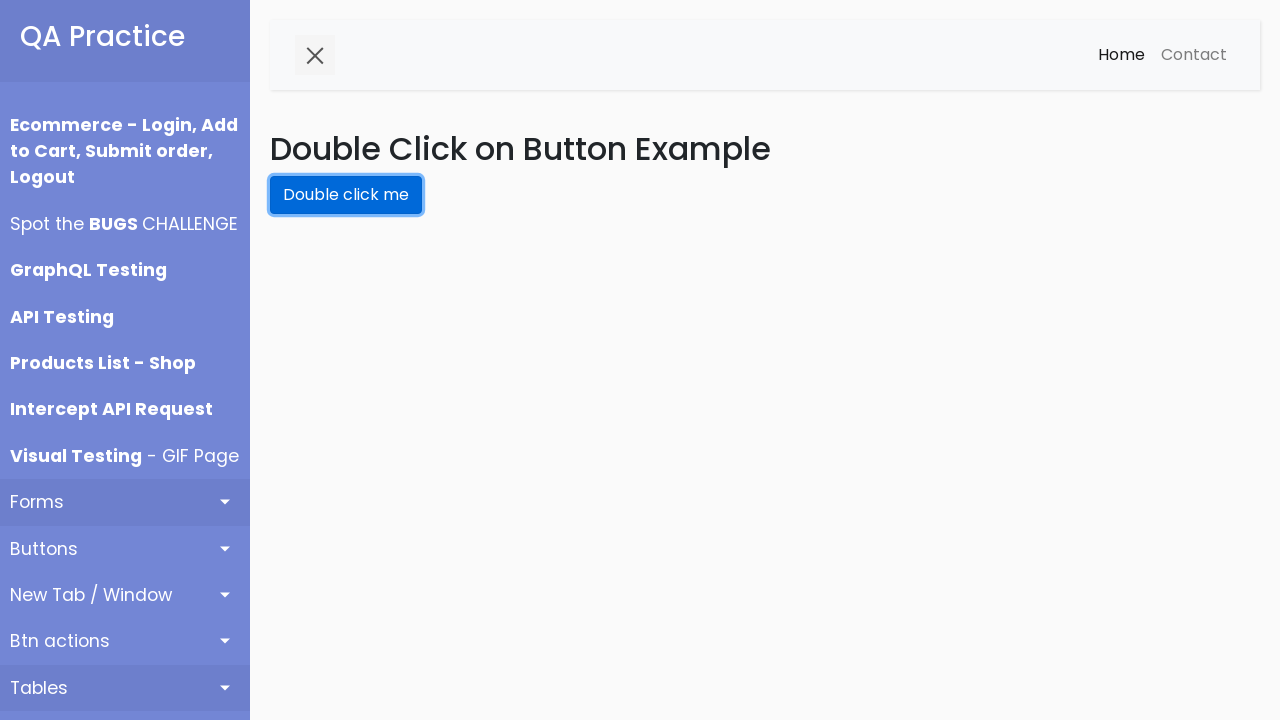